Navigates to the Air India homepage and waits for the page to load. The script has minimal actions as most code is commented out.

Starting URL: https://www.airindia.in/

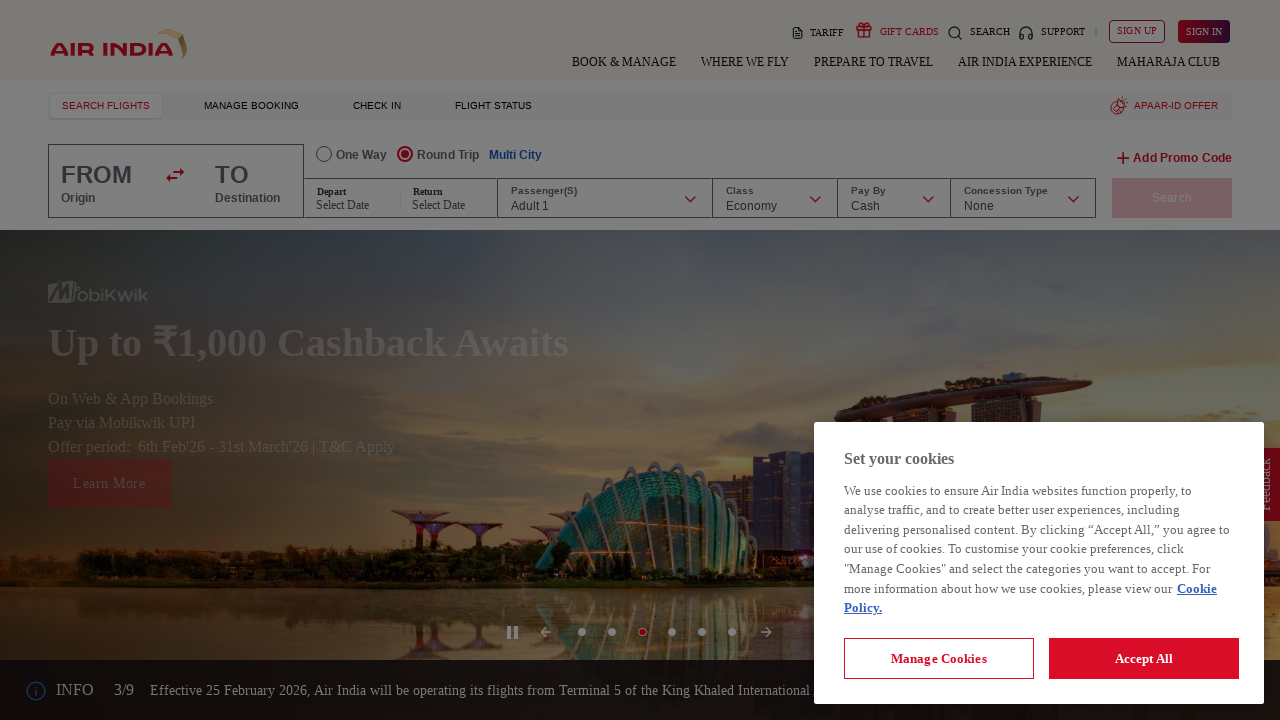

Waited for page to reach domcontentloaded state
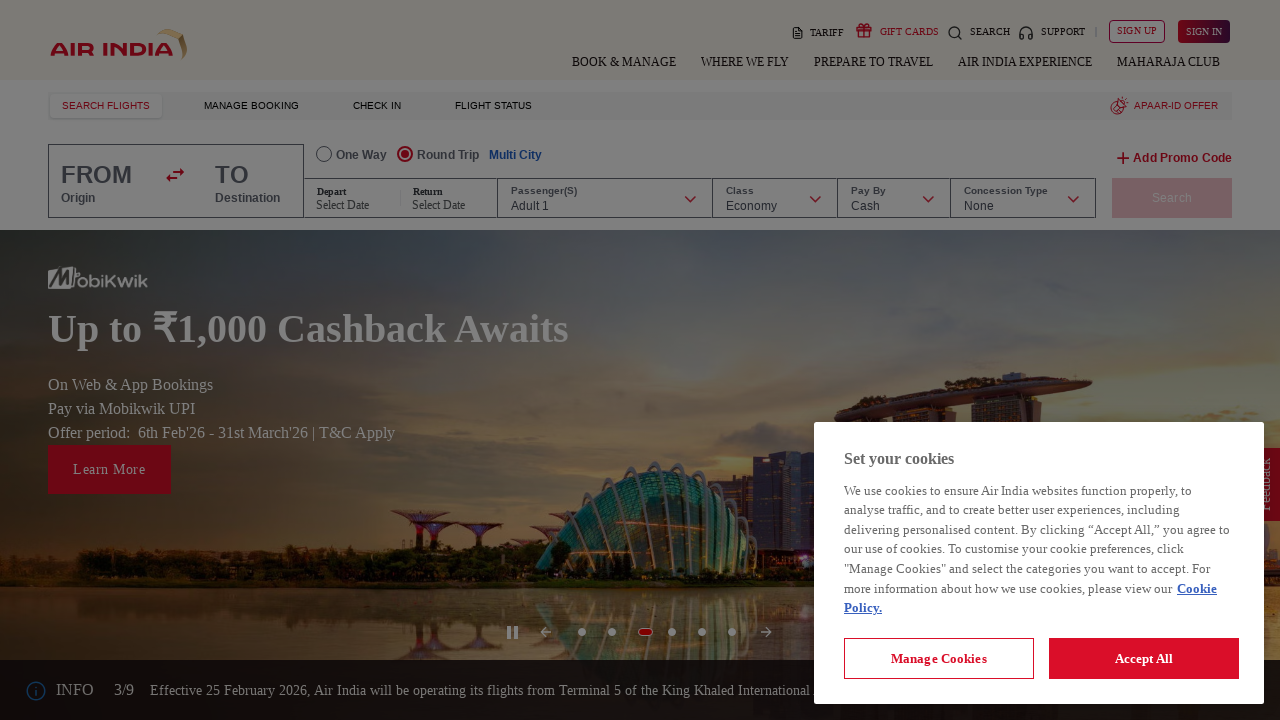

Waited 3000ms for page content to be visible
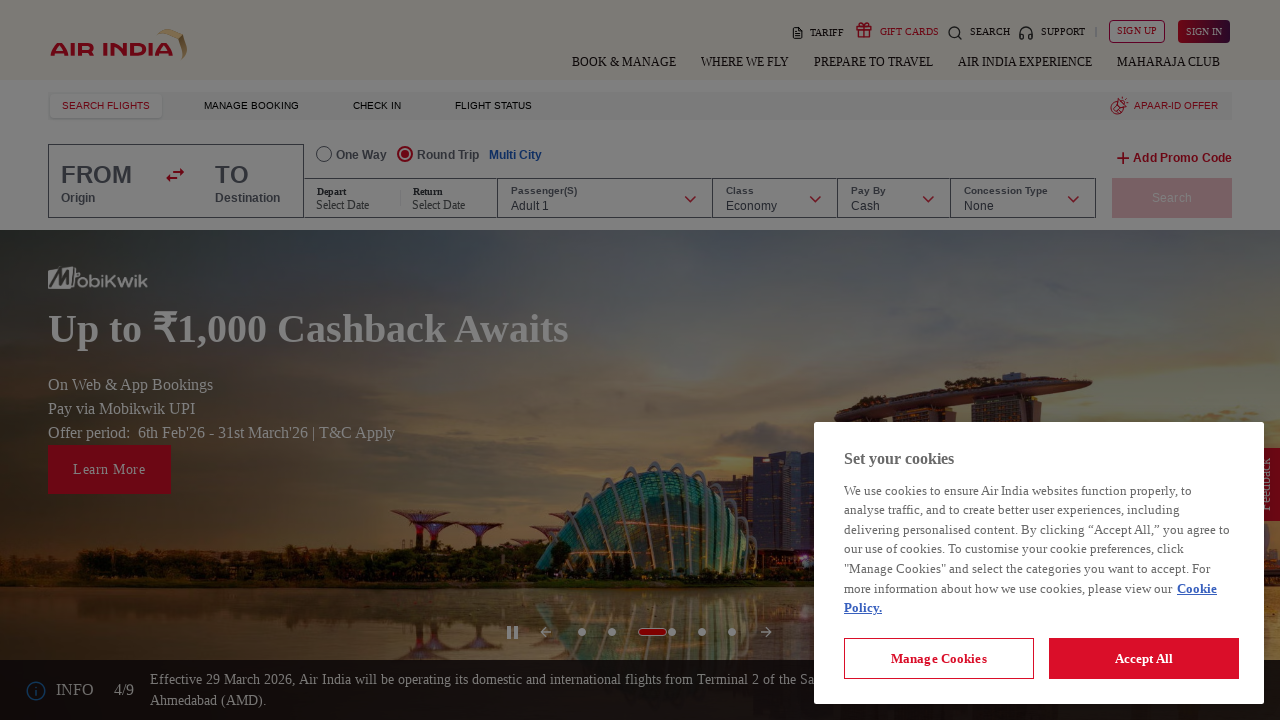

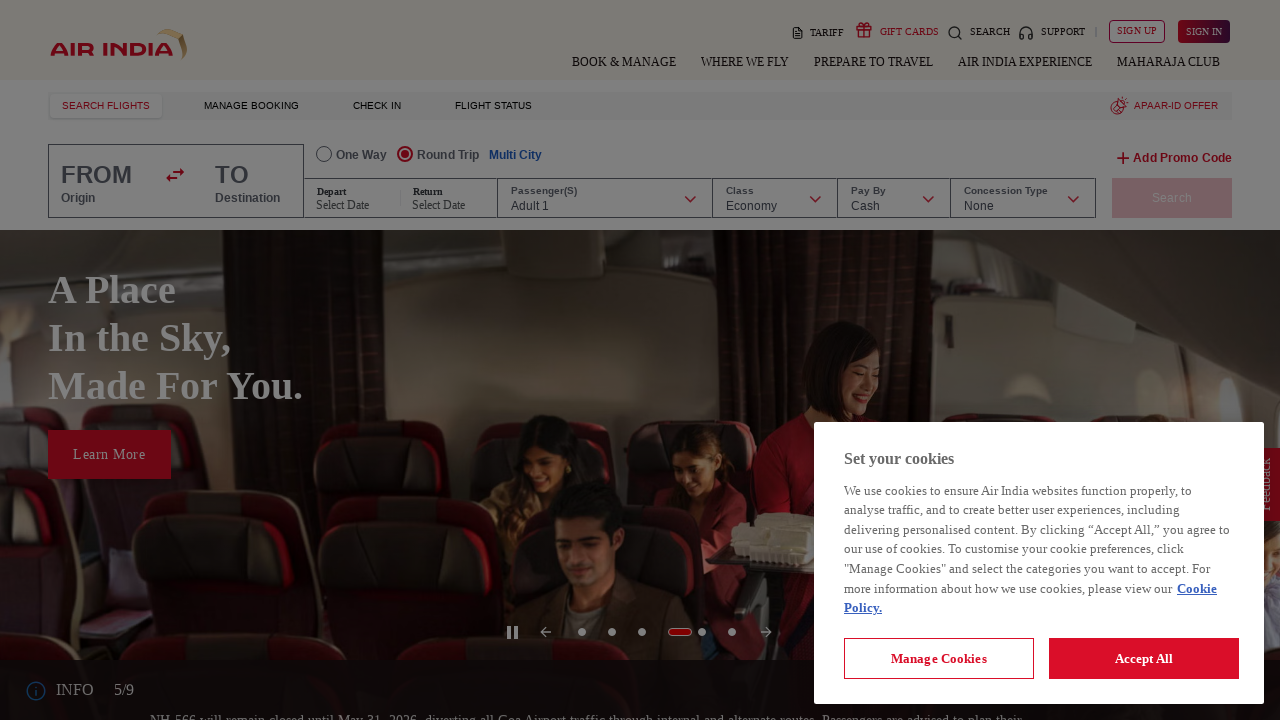